Tests dynamic loading where a hidden element becomes visible after clicking start button, waits for the finish text to appear and verifies it is displayed

Starting URL: http://the-internet.herokuapp.com/dynamic_loading/1

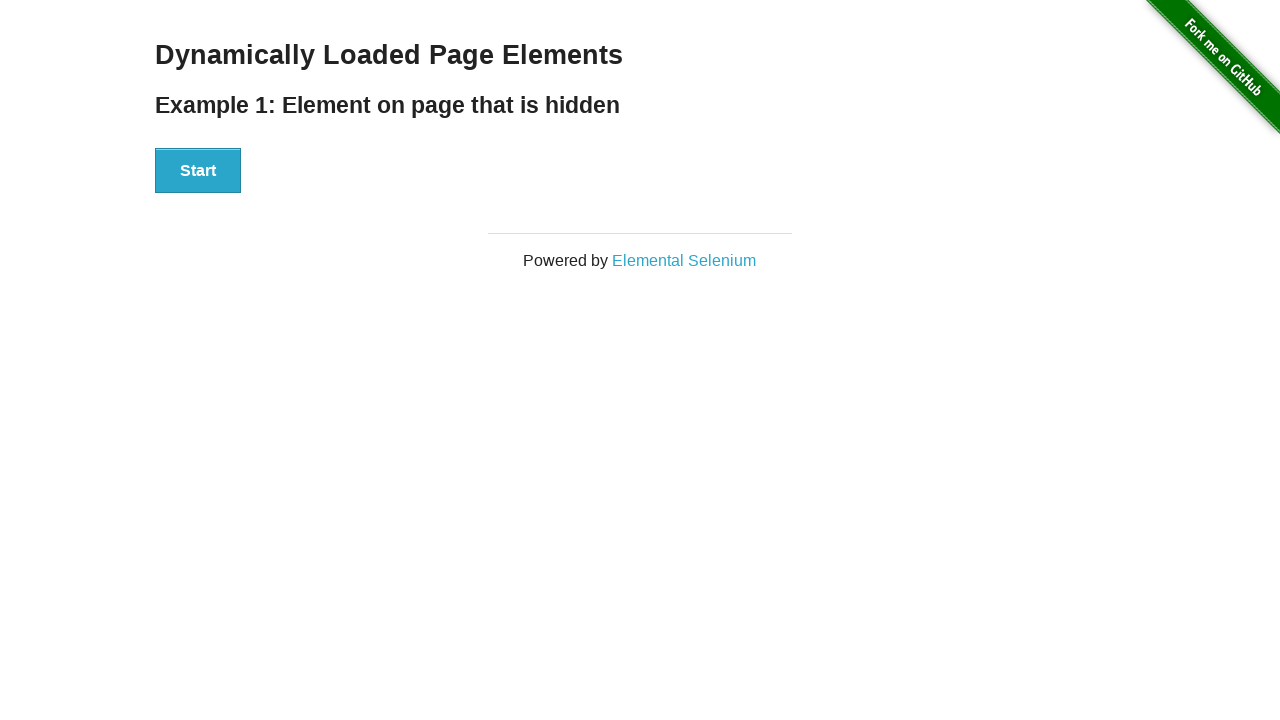

Clicked the Start button to initiate dynamic loading at (198, 171) on #start button
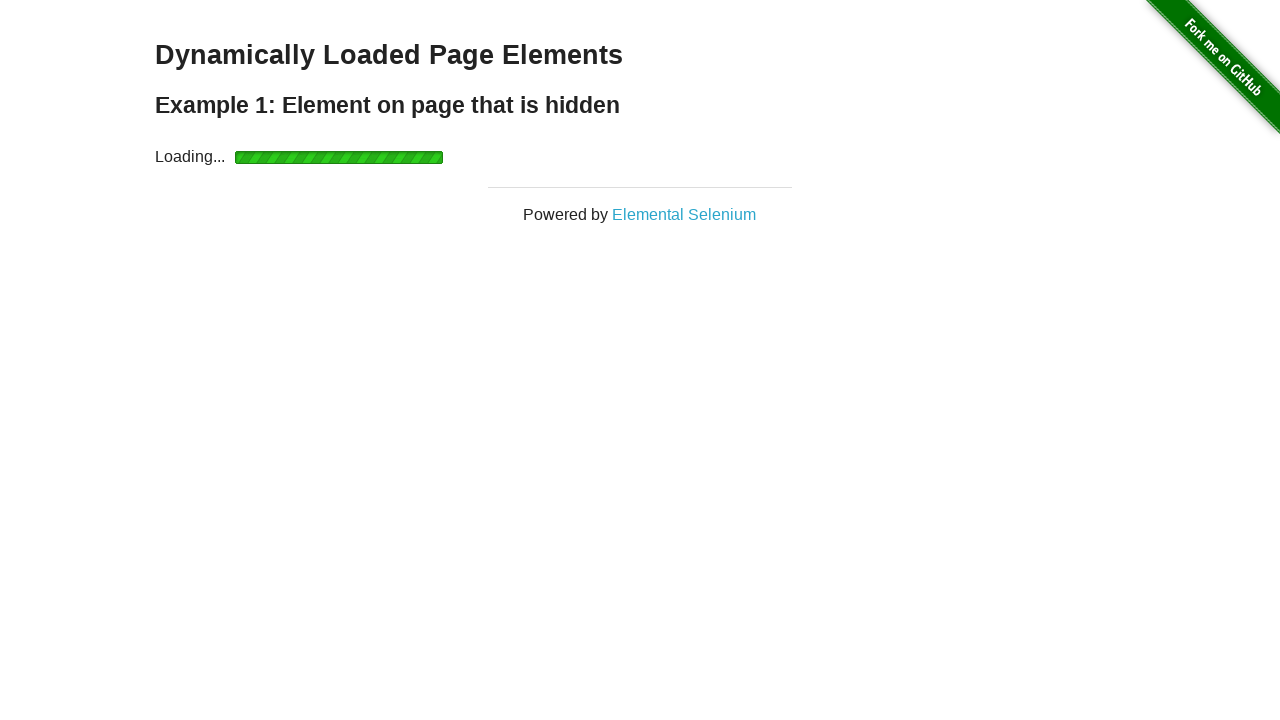

Waited for the finish element to become visible
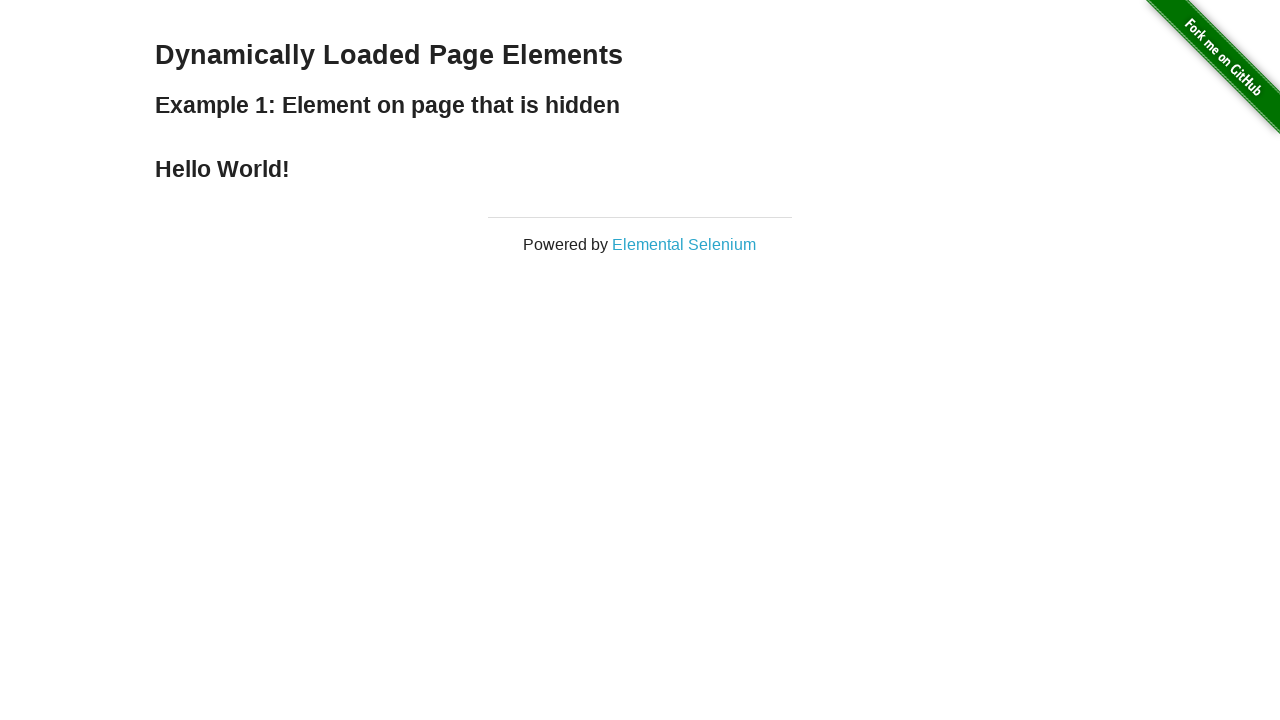

Verified that the finish text is displayed
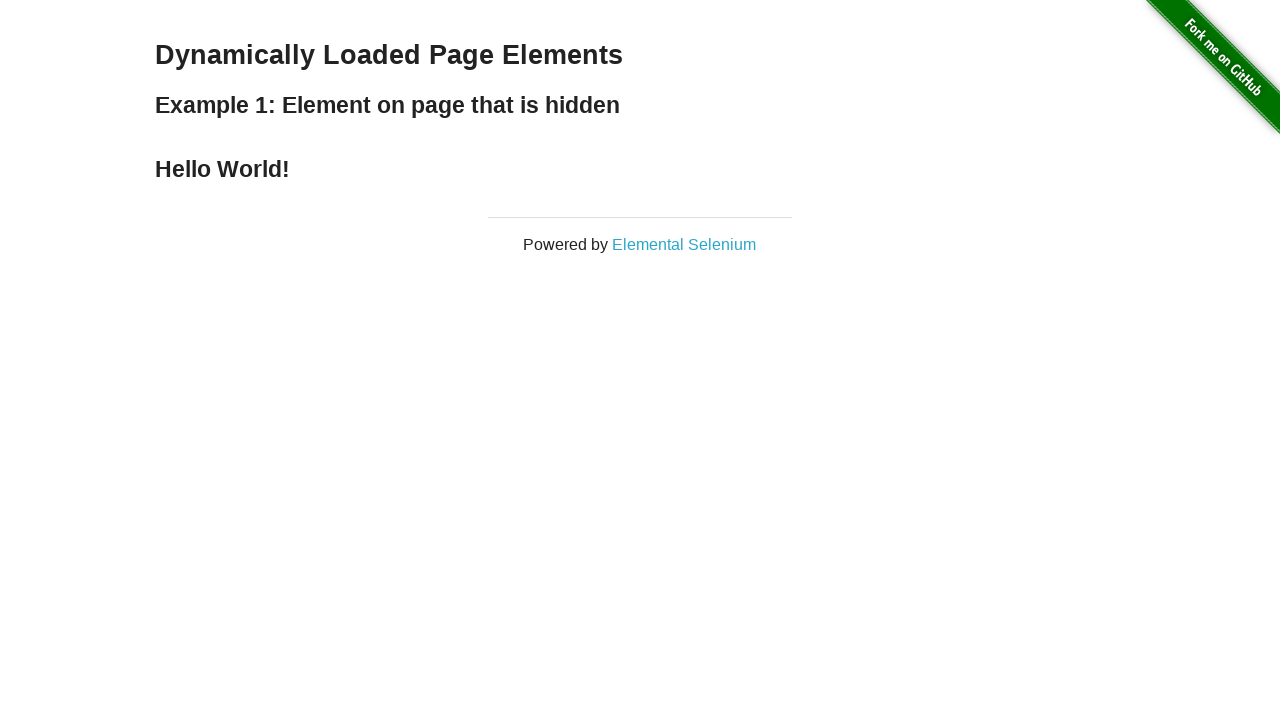

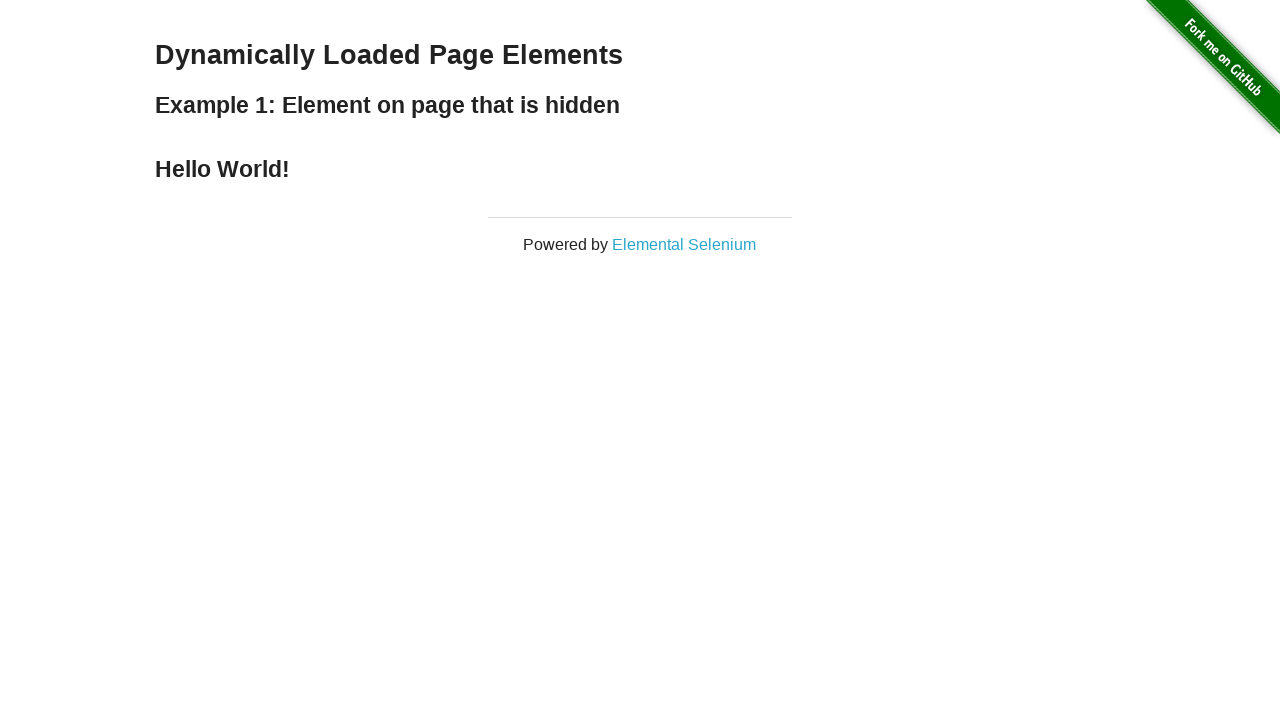